Navigates to Greens Tech Selenium course content page and maximizes the browser window

Starting URL: http://greenstech.in/selenium-course-content.html

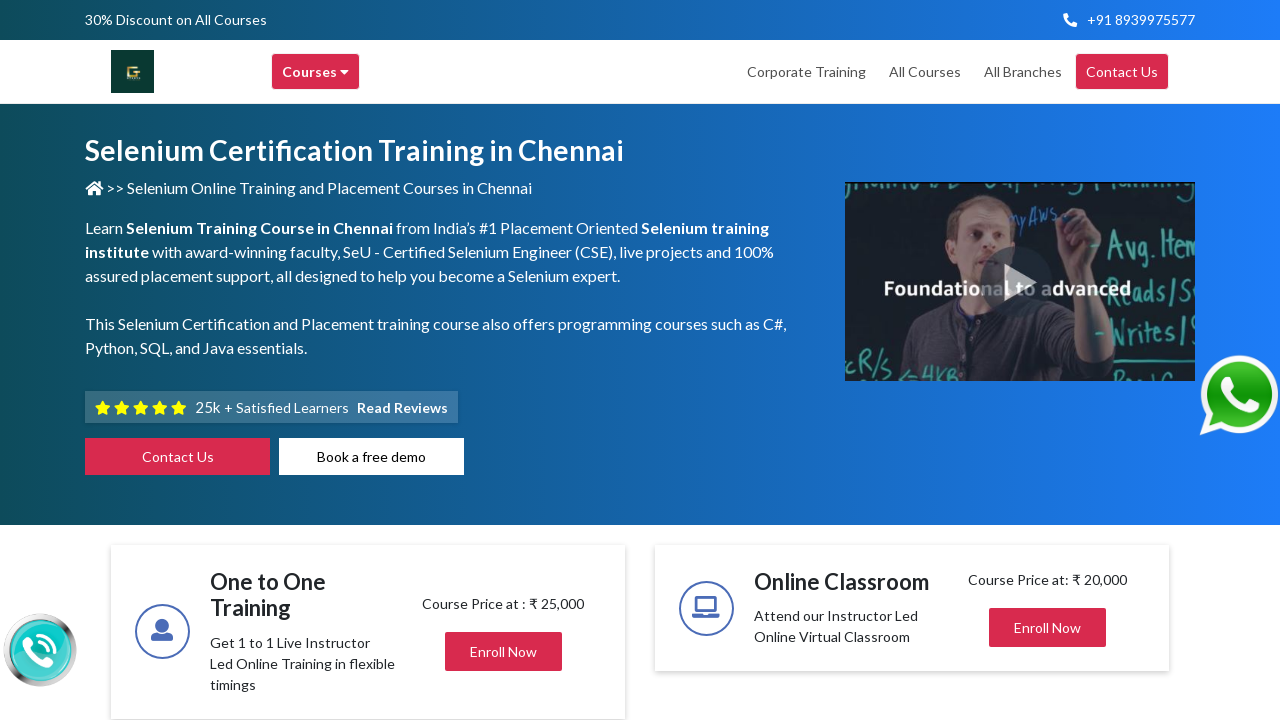

Waited for page DOM content to load
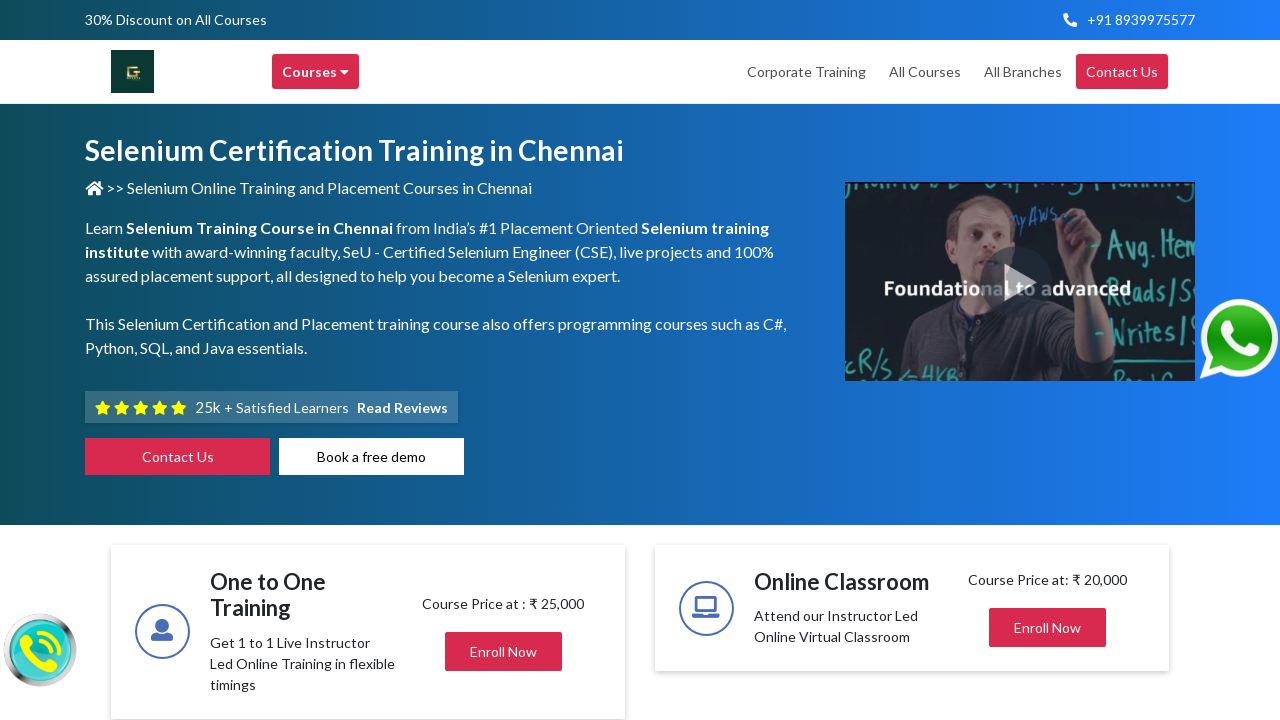

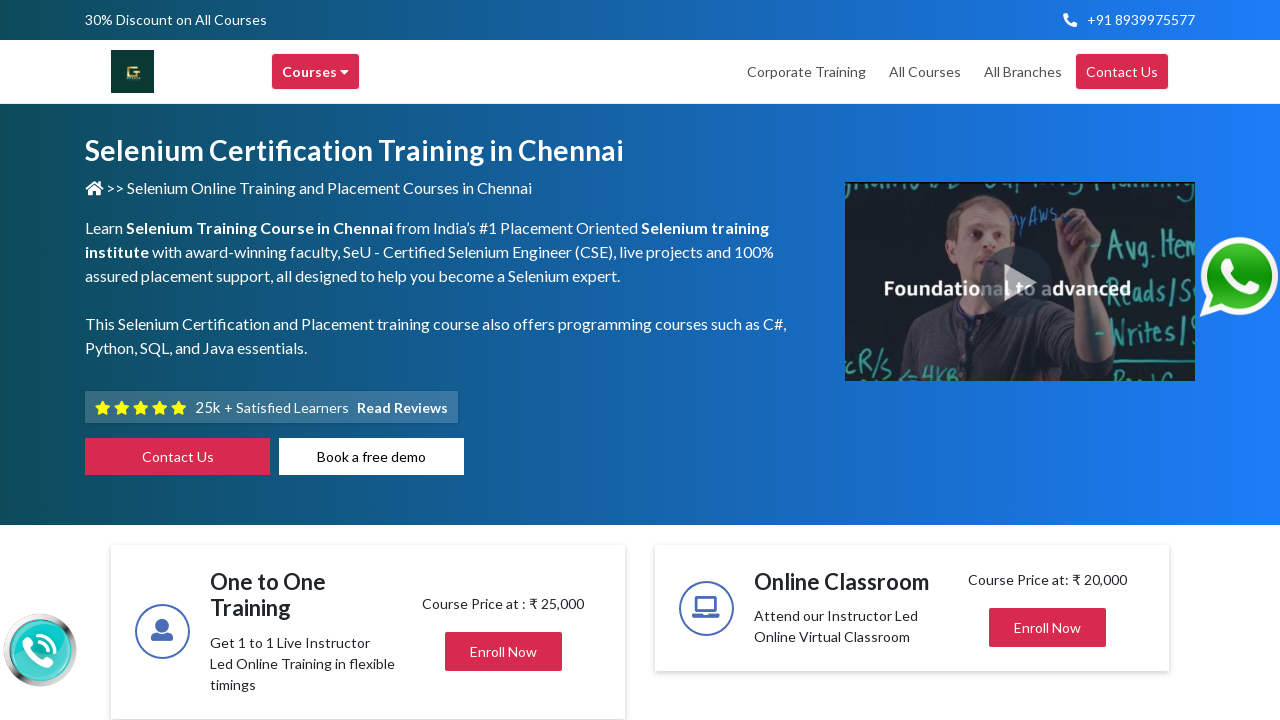